Tests checkbox functionality by toggling checkboxes on and off

Starting URL: http://the-internet.herokuapp.com/checkboxes

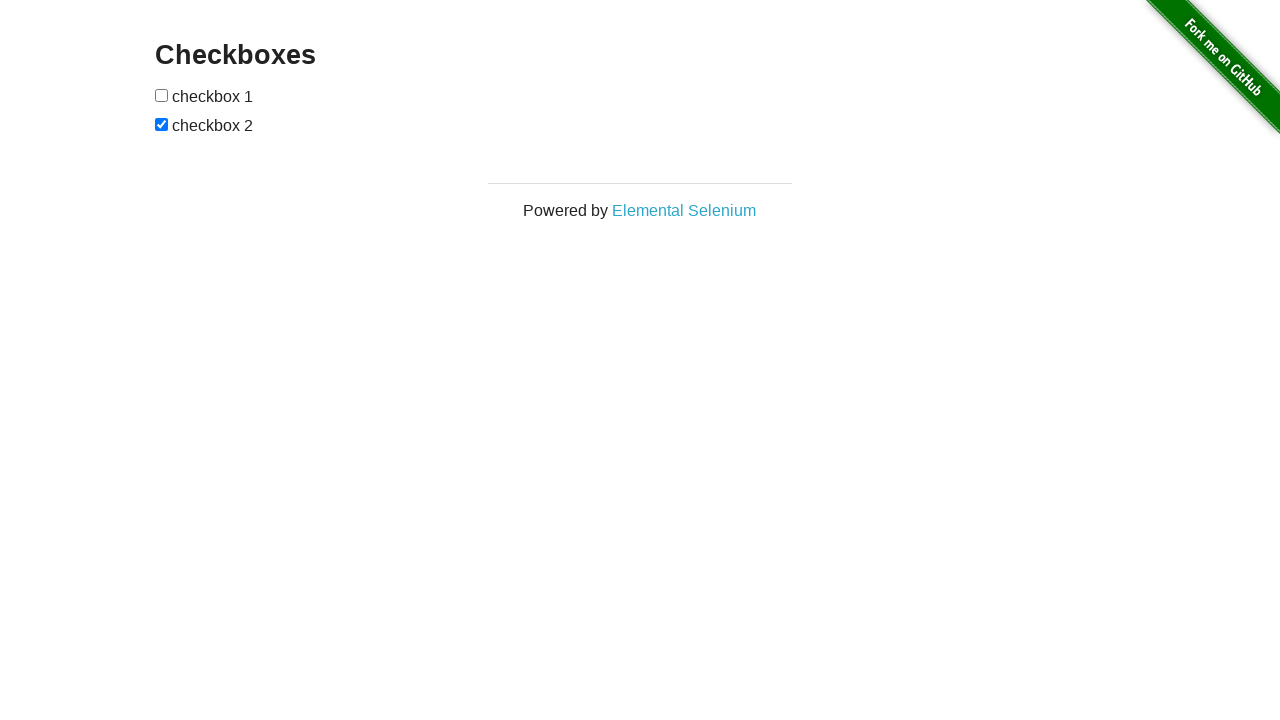

Located first checkbox element
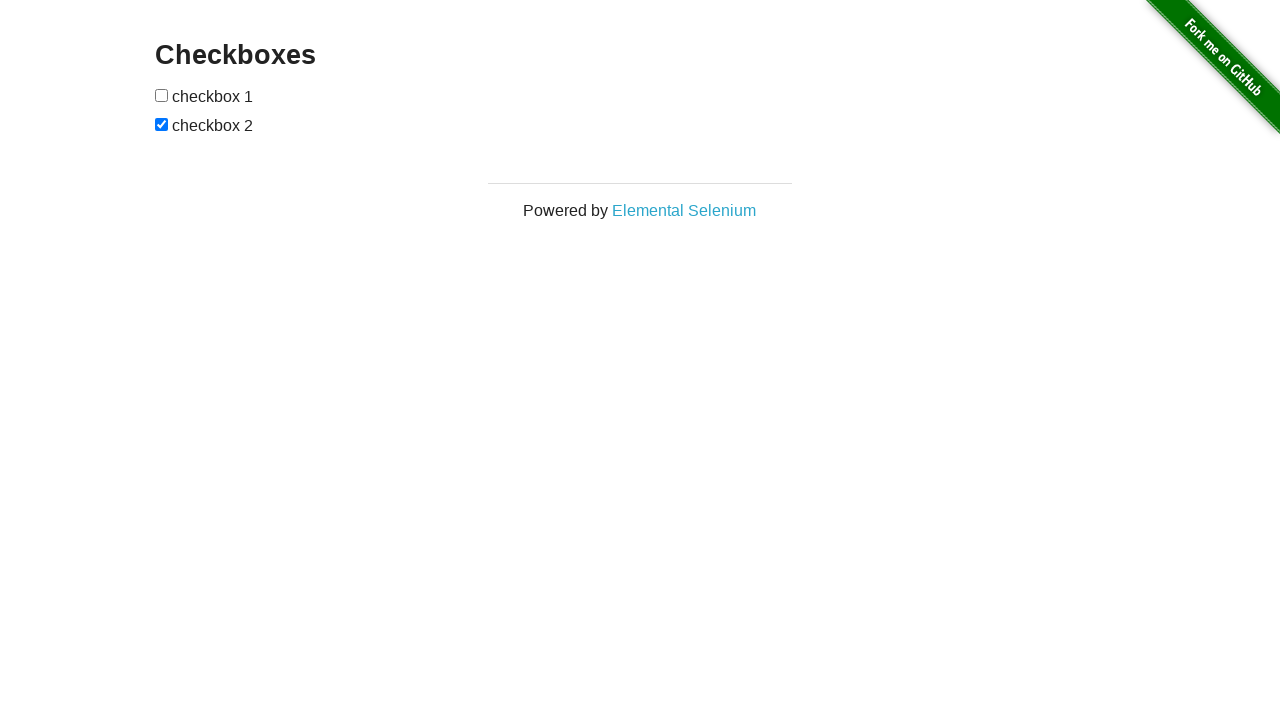

First checkbox was unchecked, toggled it to checked at (162, 95) on input[type='checkbox'] >> nth=0
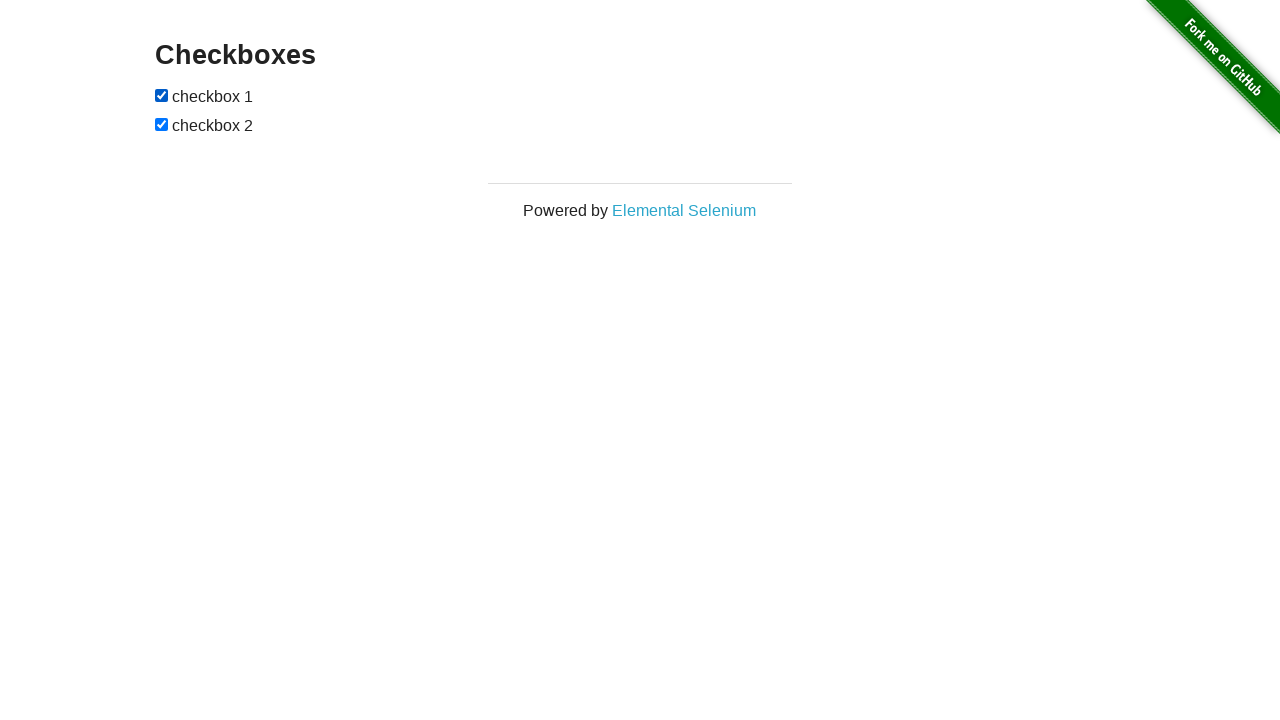

Located second checkbox element
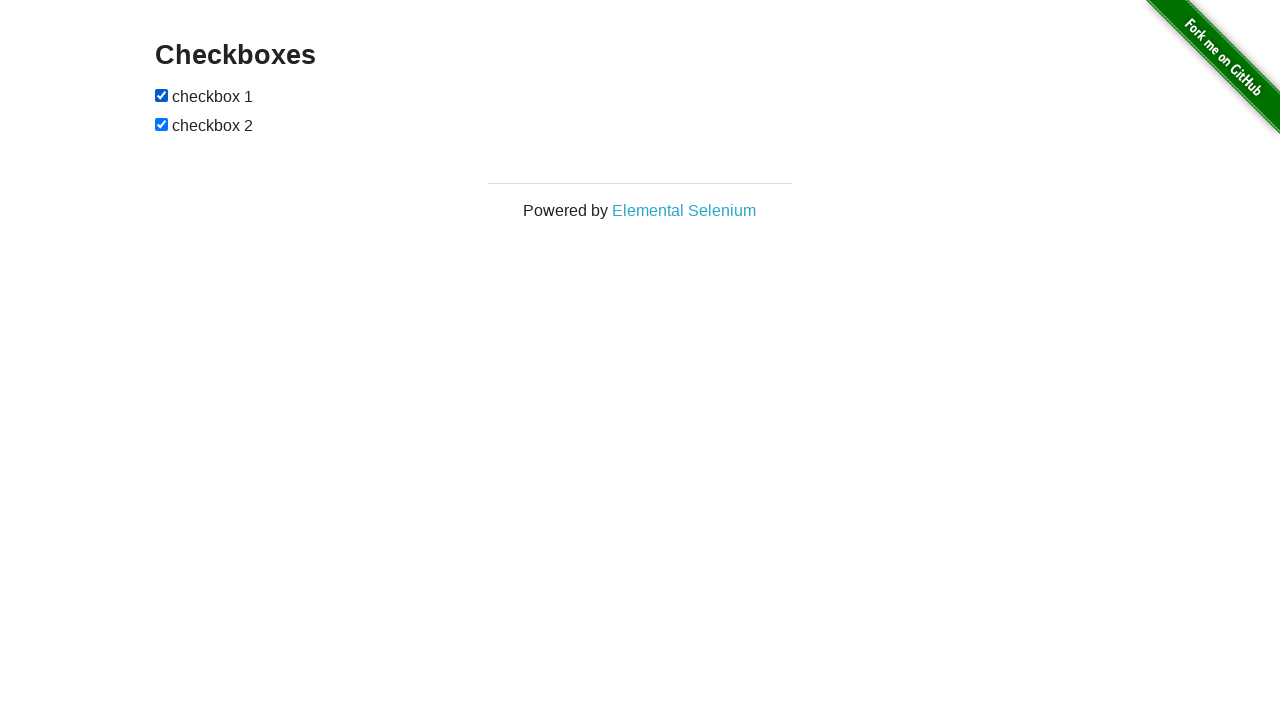

Second checkbox was checked, toggled it to unchecked at (162, 124) on input[type='checkbox'] >> nth=1
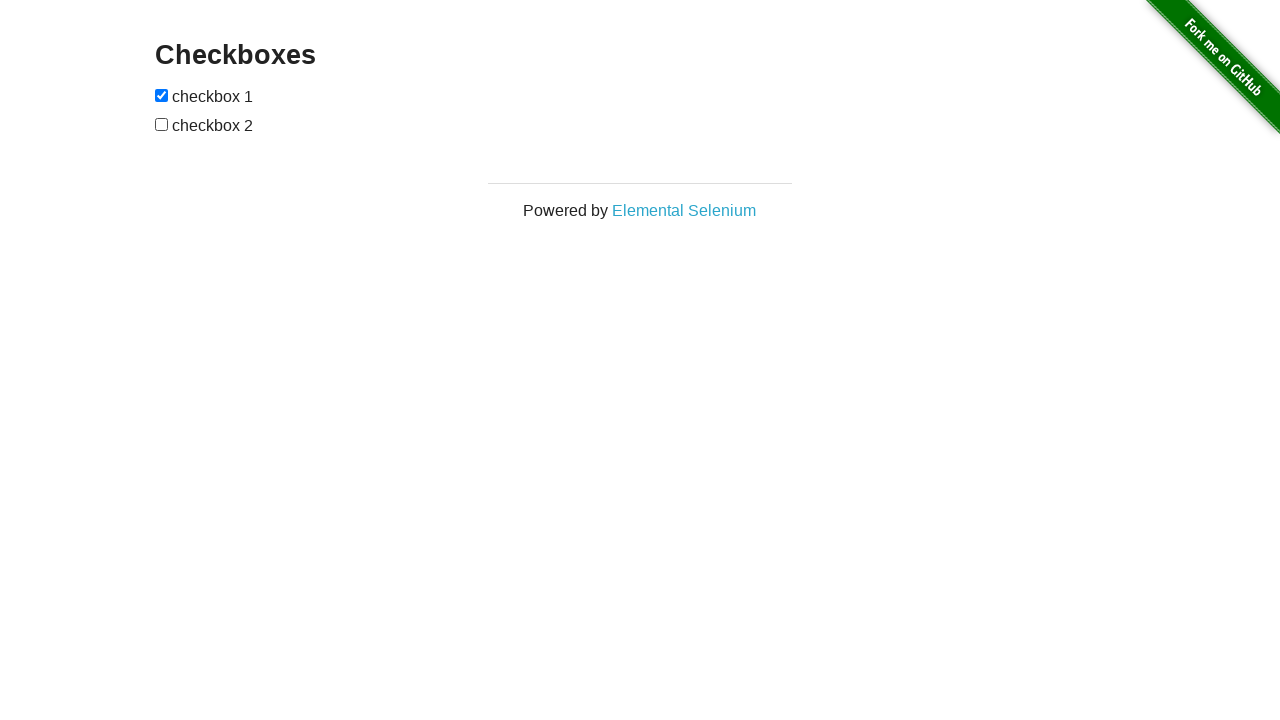

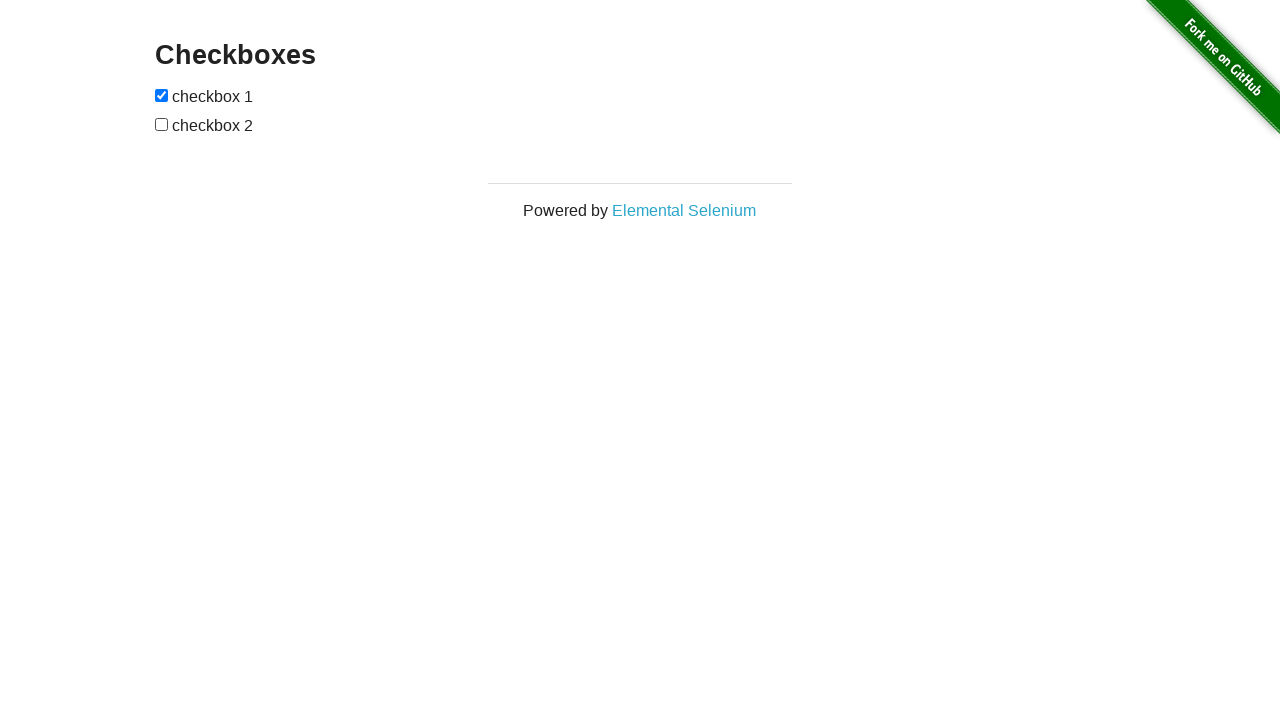